Navigates to ChromeDriver download page and clicks on a download link to initiate file download

Starting URL: https://chromedriver.storage.googleapis.com/index.html?path=2.0/

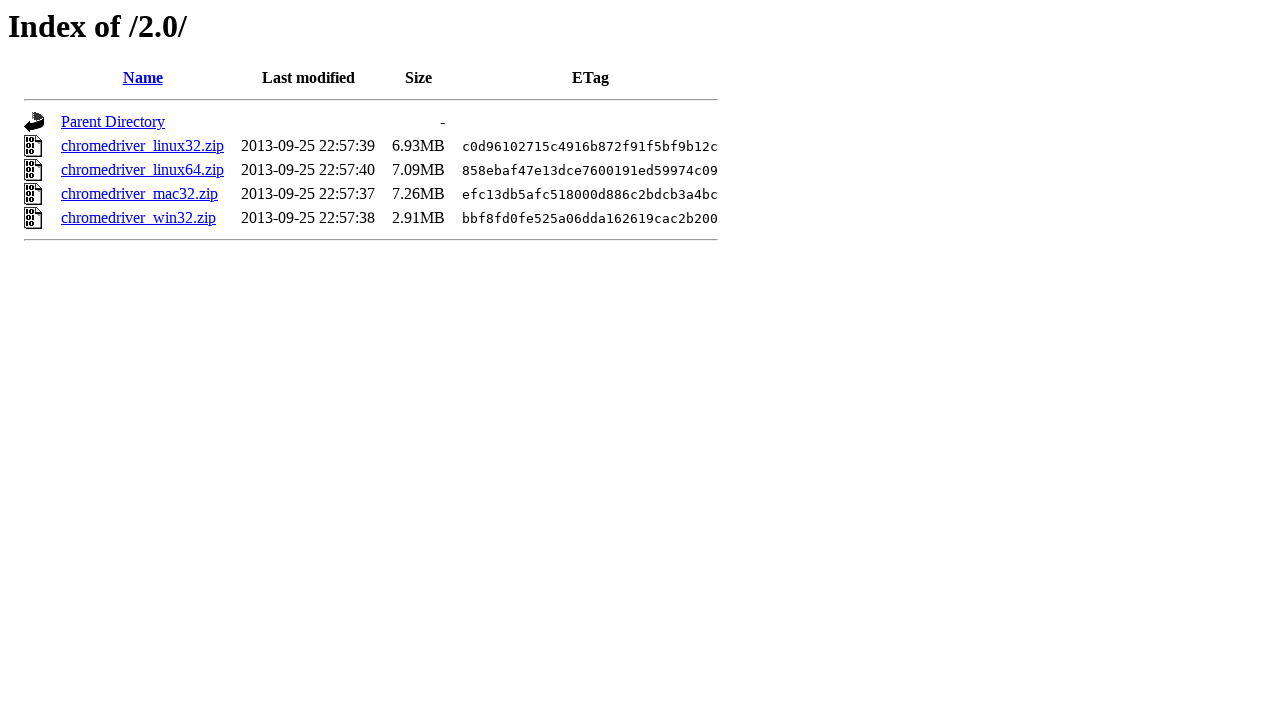

Navigated to ChromeDriver download page
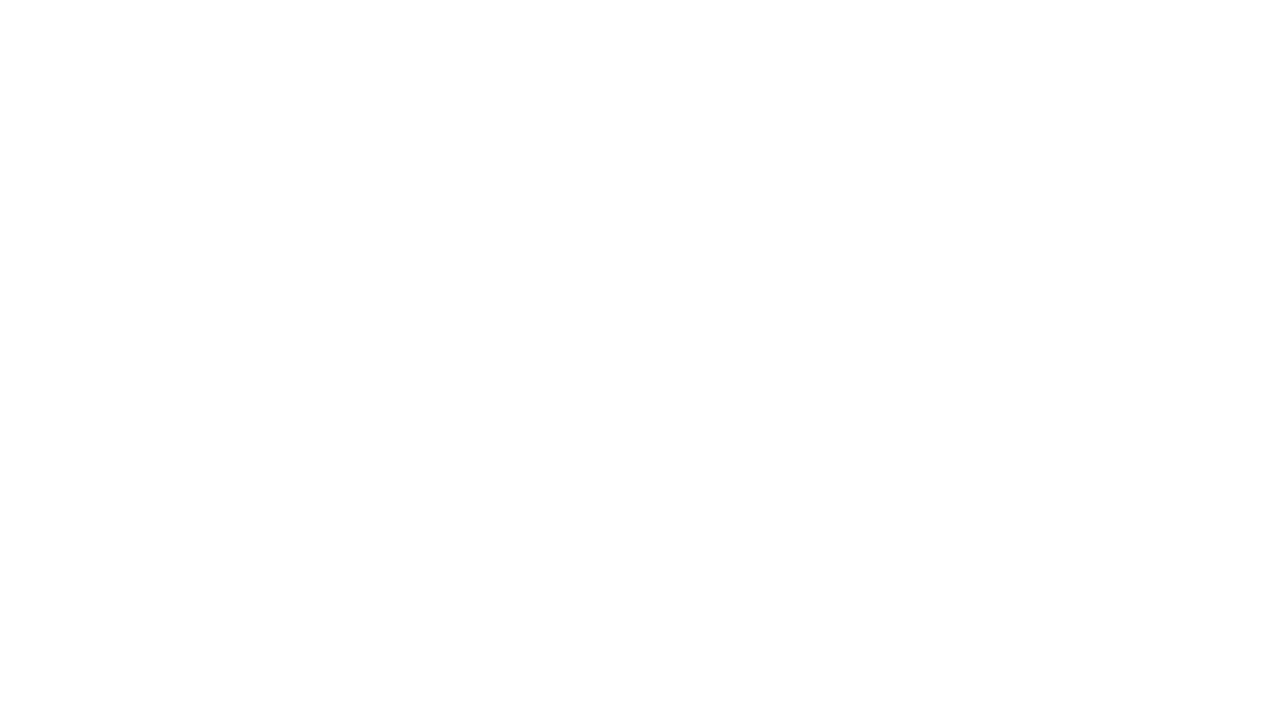

Clicked download link for chromedriver_win32.zip at (138, 218) on xpath=/html/body/table/tbody/tr[7]/td[2]/a
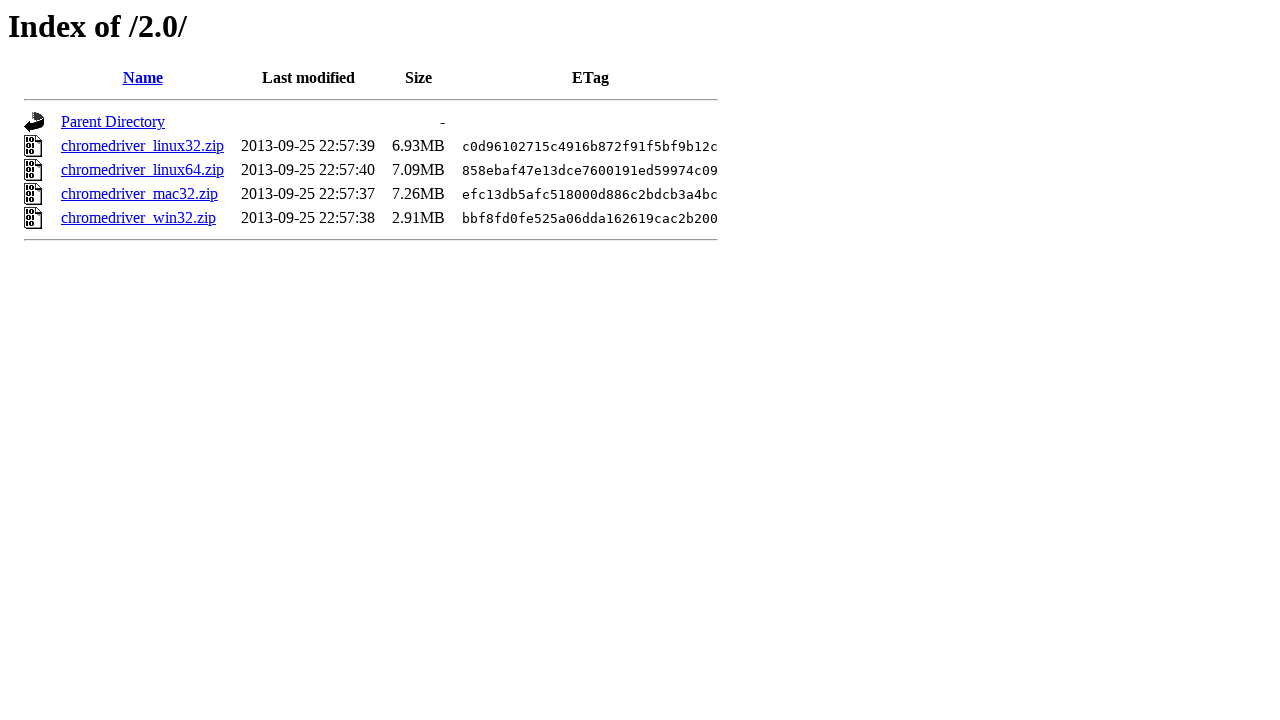

Waited 2 seconds for download to initiate
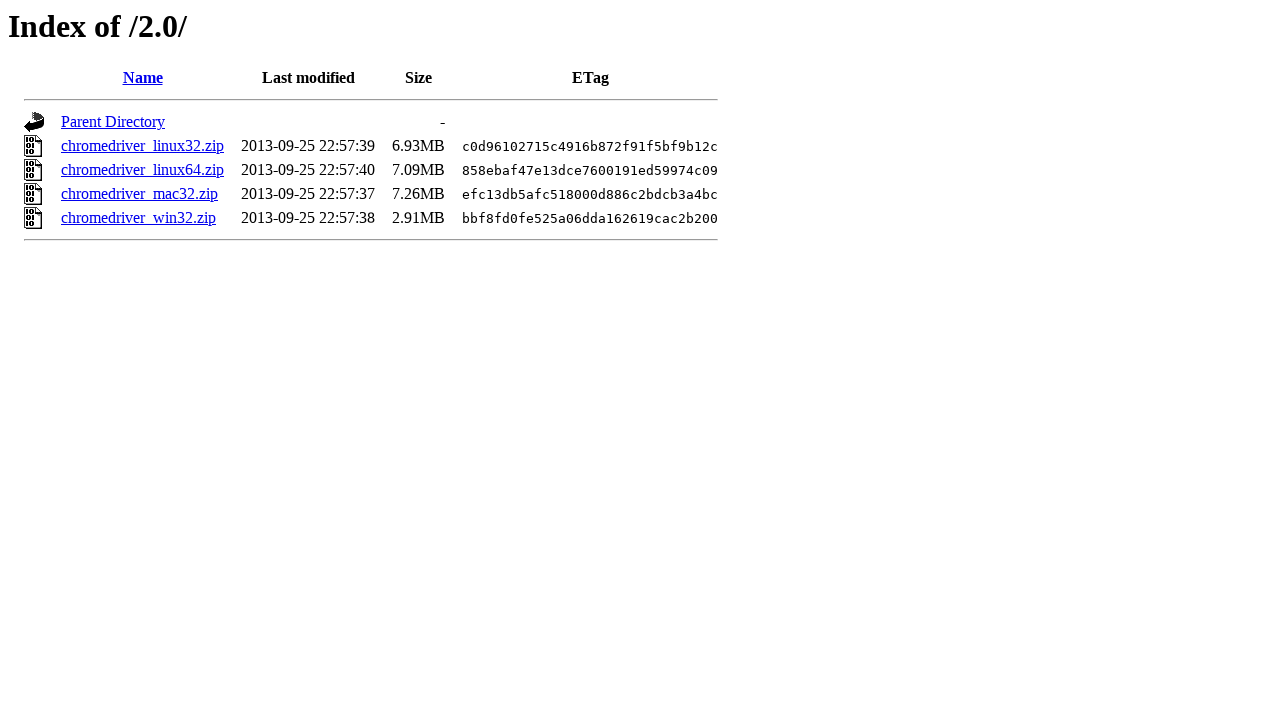

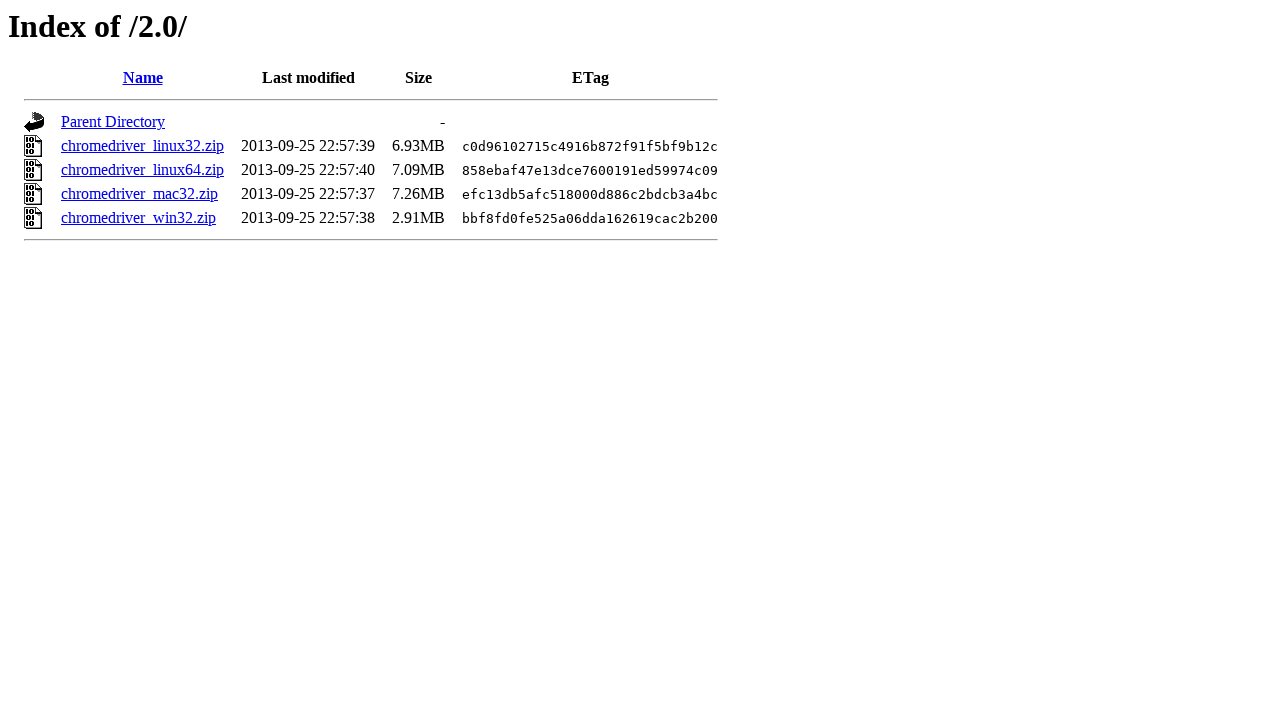